Tests filtering to display all todo items after filtering

Starting URL: https://demo.playwright.dev/todomvc

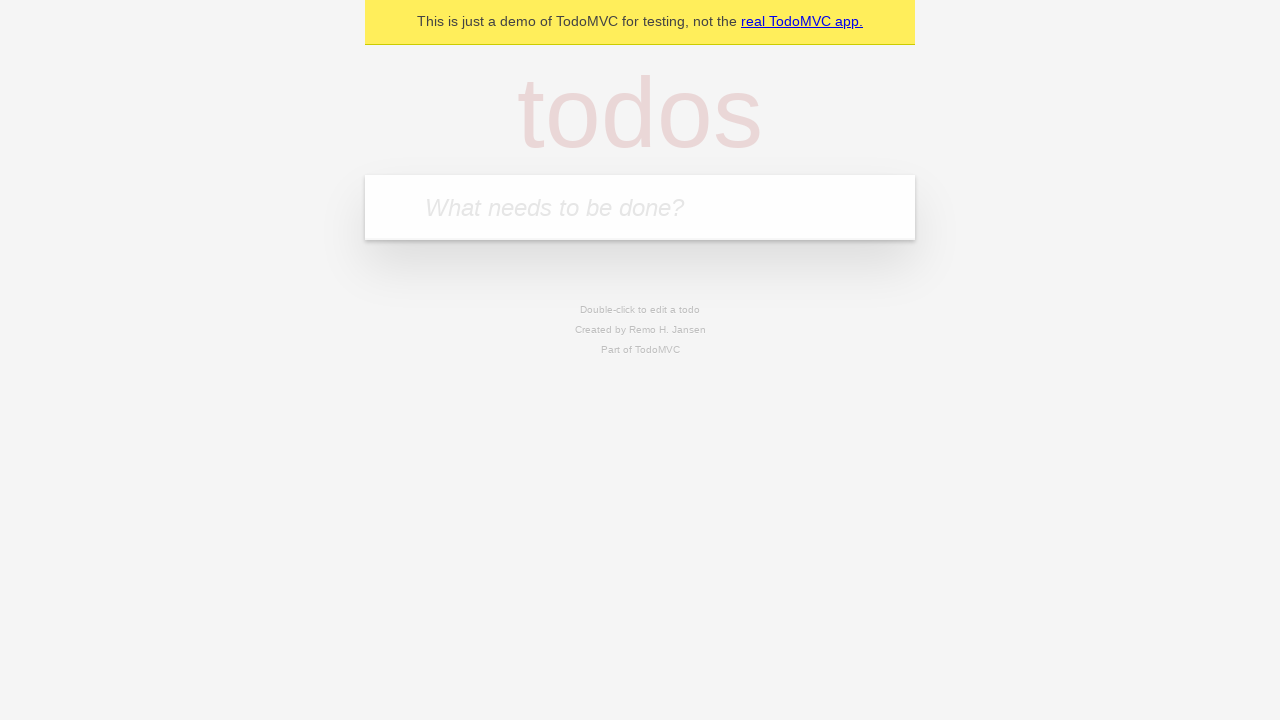

Filled todo input with 'buy some cheese' on internal:attr=[placeholder="What needs to be done?"i]
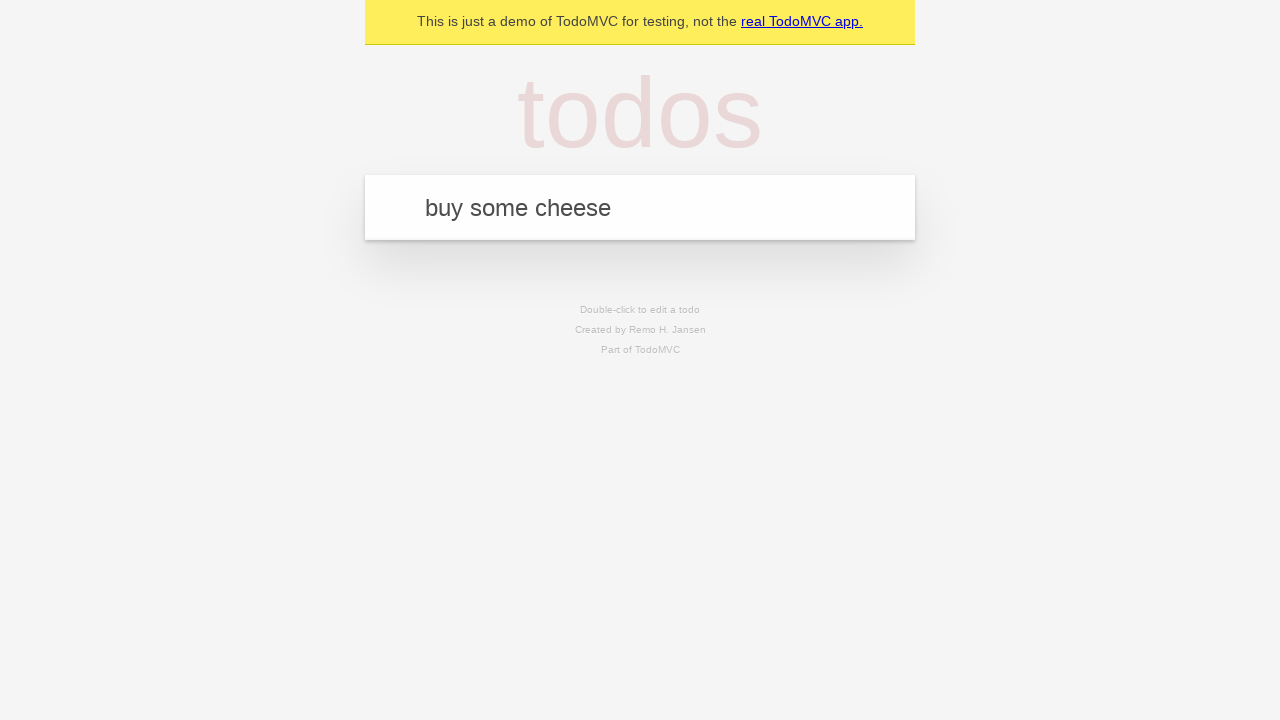

Pressed Enter to add first todo item on internal:attr=[placeholder="What needs to be done?"i]
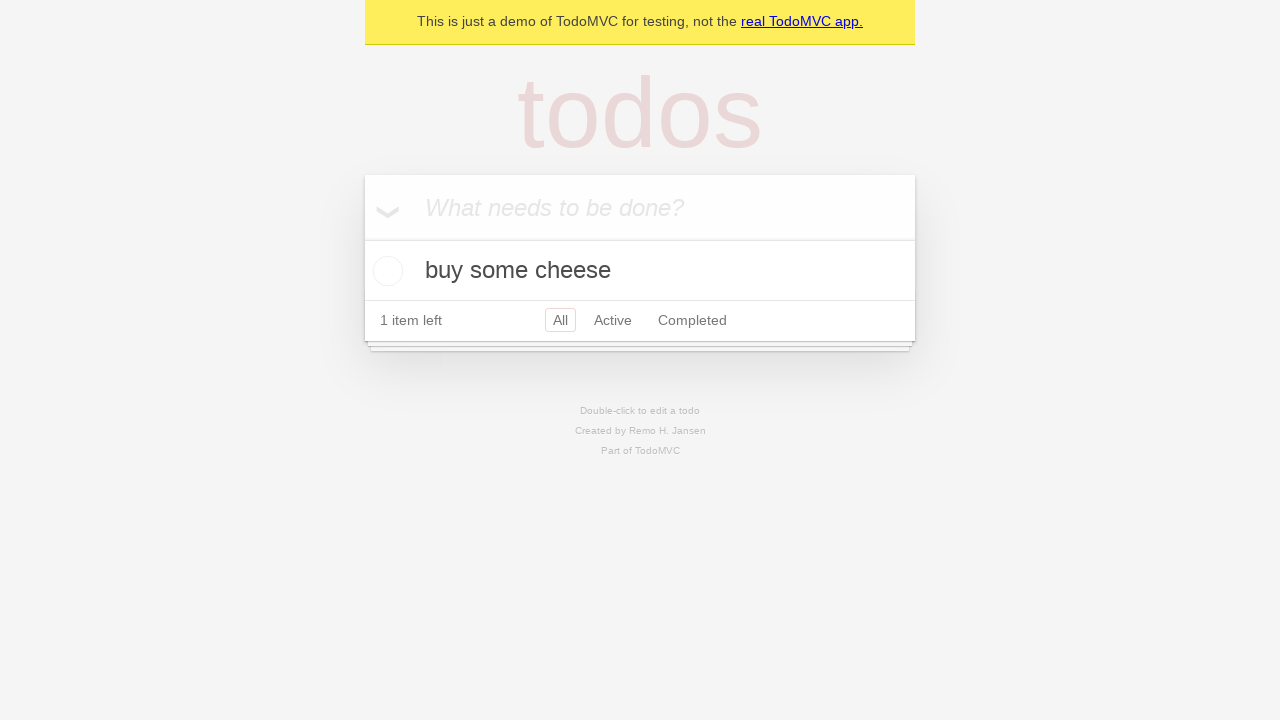

Filled todo input with 'feed the cat' on internal:attr=[placeholder="What needs to be done?"i]
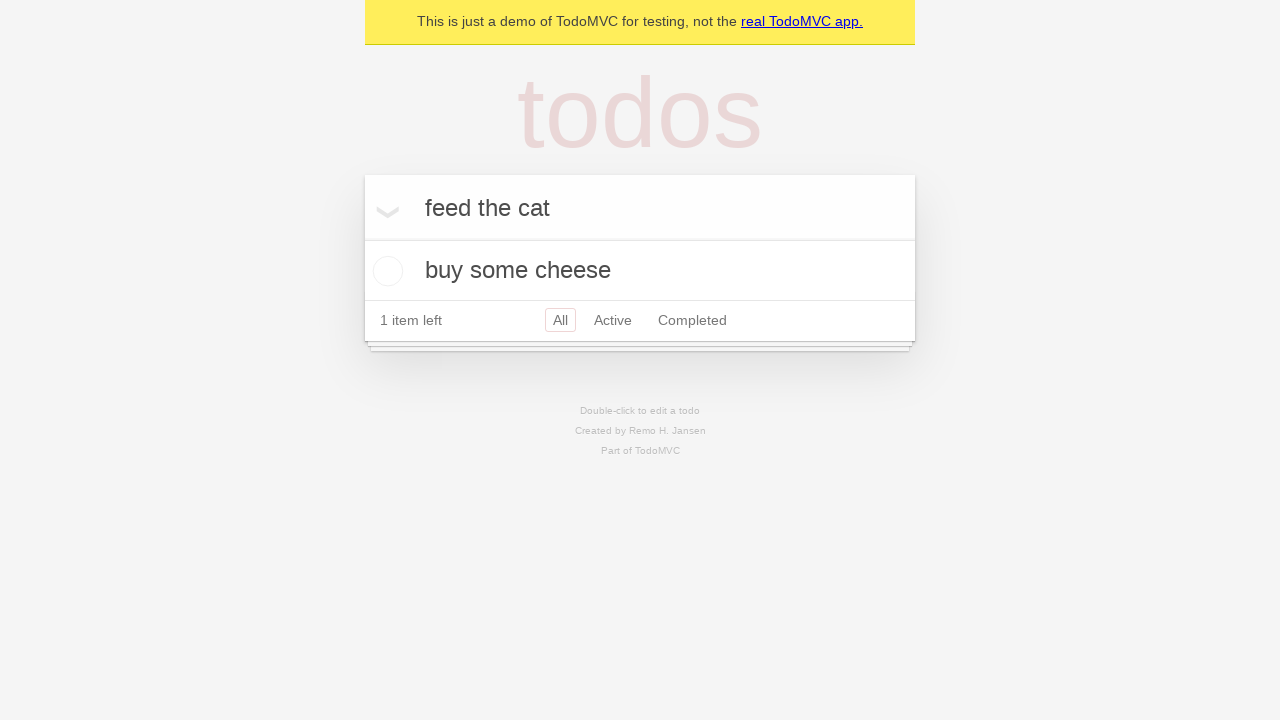

Pressed Enter to add second todo item on internal:attr=[placeholder="What needs to be done?"i]
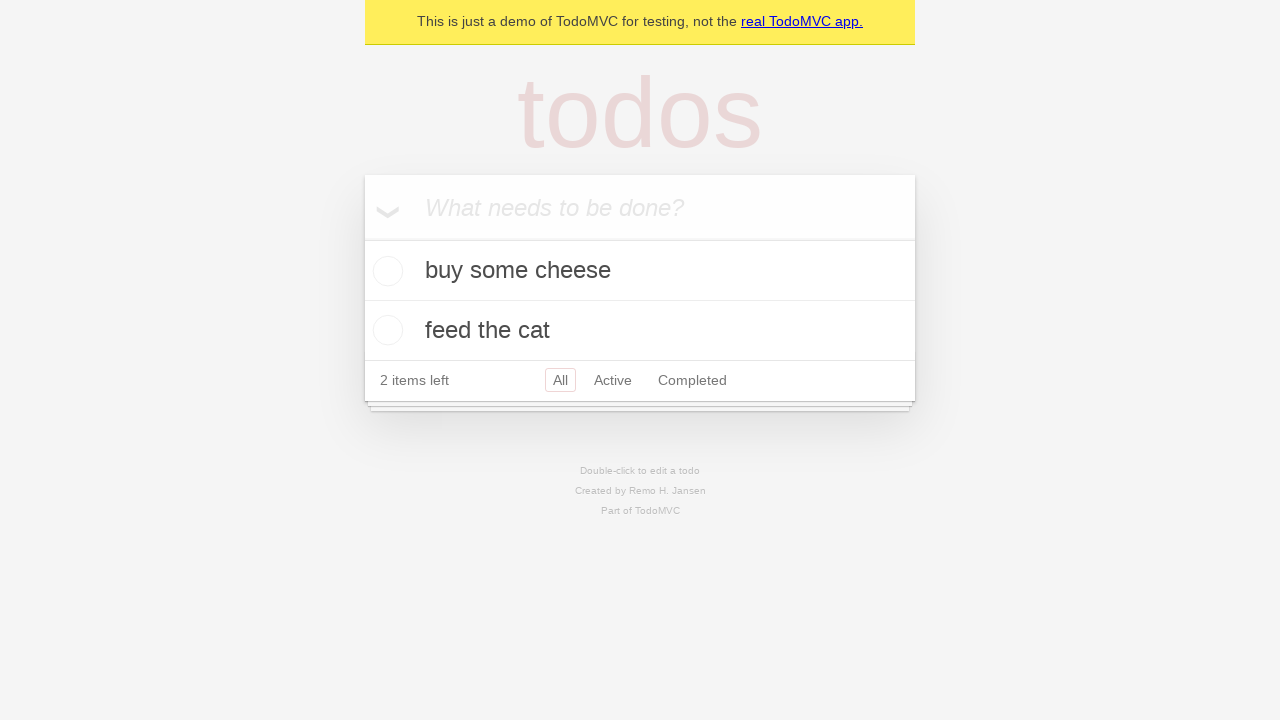

Filled todo input with 'book a doctors appointment' on internal:attr=[placeholder="What needs to be done?"i]
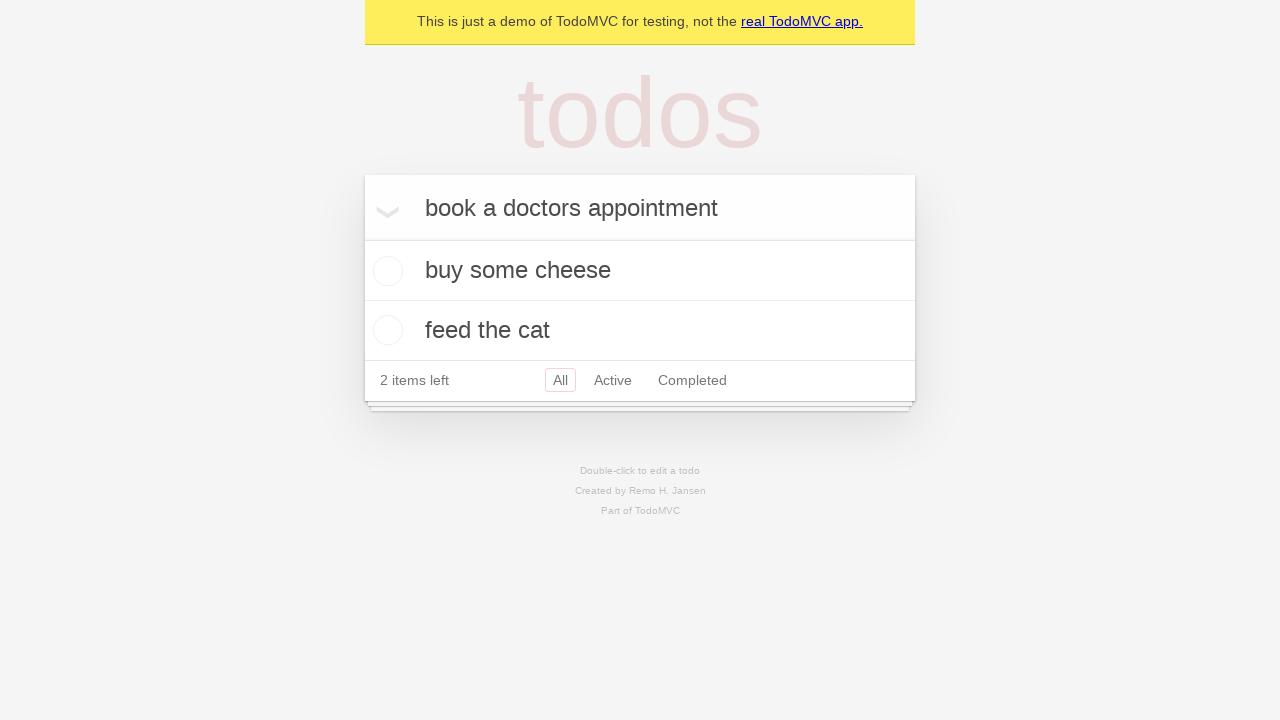

Pressed Enter to add third todo item on internal:attr=[placeholder="What needs to be done?"i]
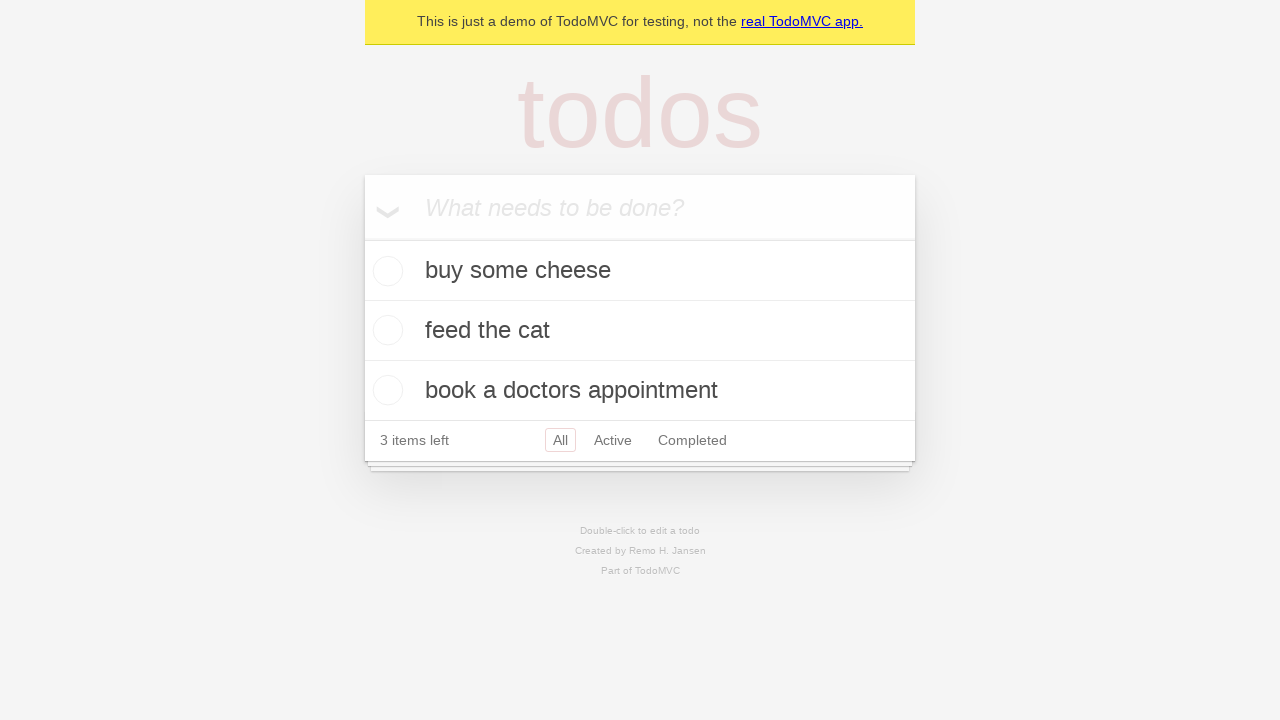

Checked the second todo item as completed at (385, 330) on internal:testid=[data-testid="todo-item"s] >> nth=1 >> internal:role=checkbox
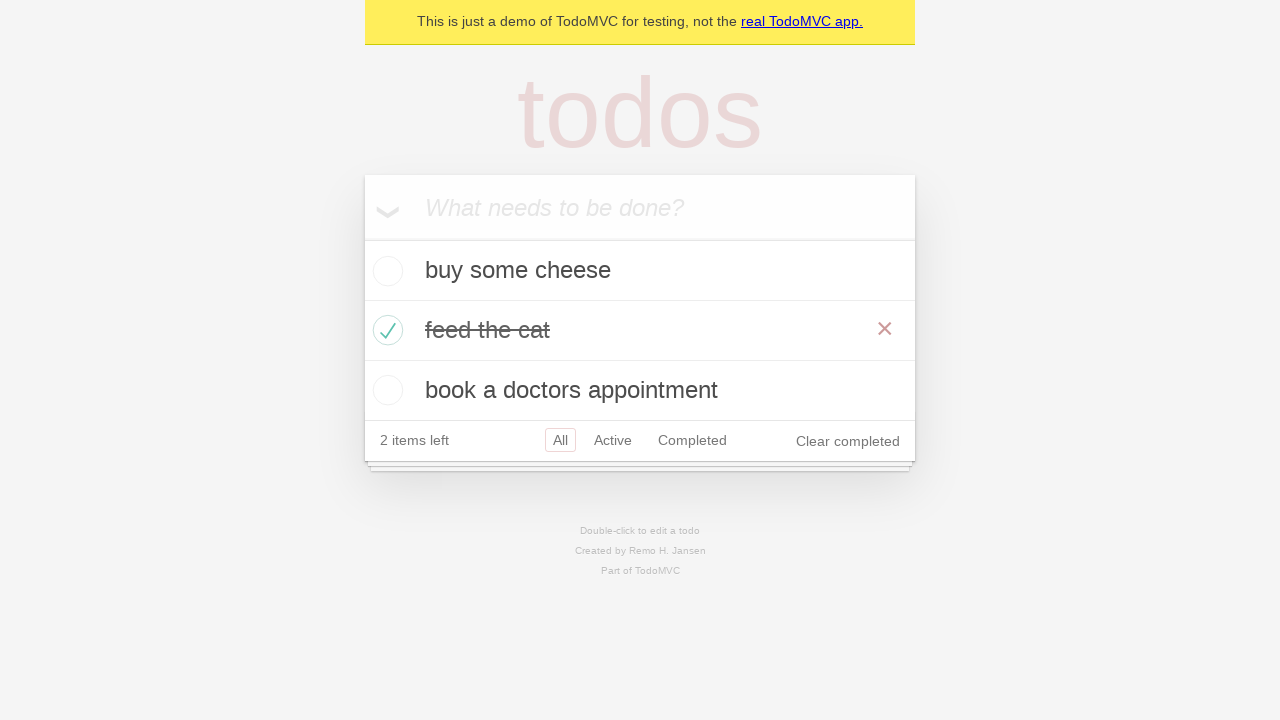

Clicked Active filter to display active todo items at (613, 440) on internal:role=link[name="Active"i]
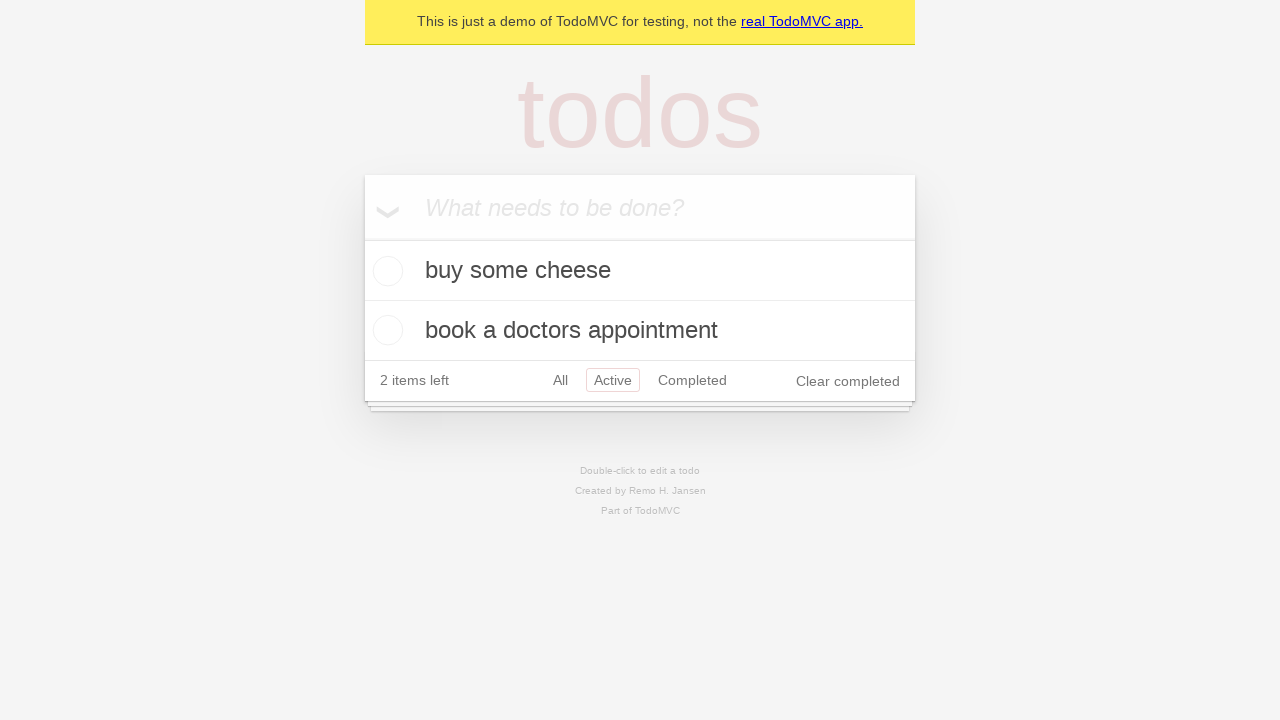

Clicked Completed filter to display completed todo items at (692, 380) on internal:role=link[name="Completed"i]
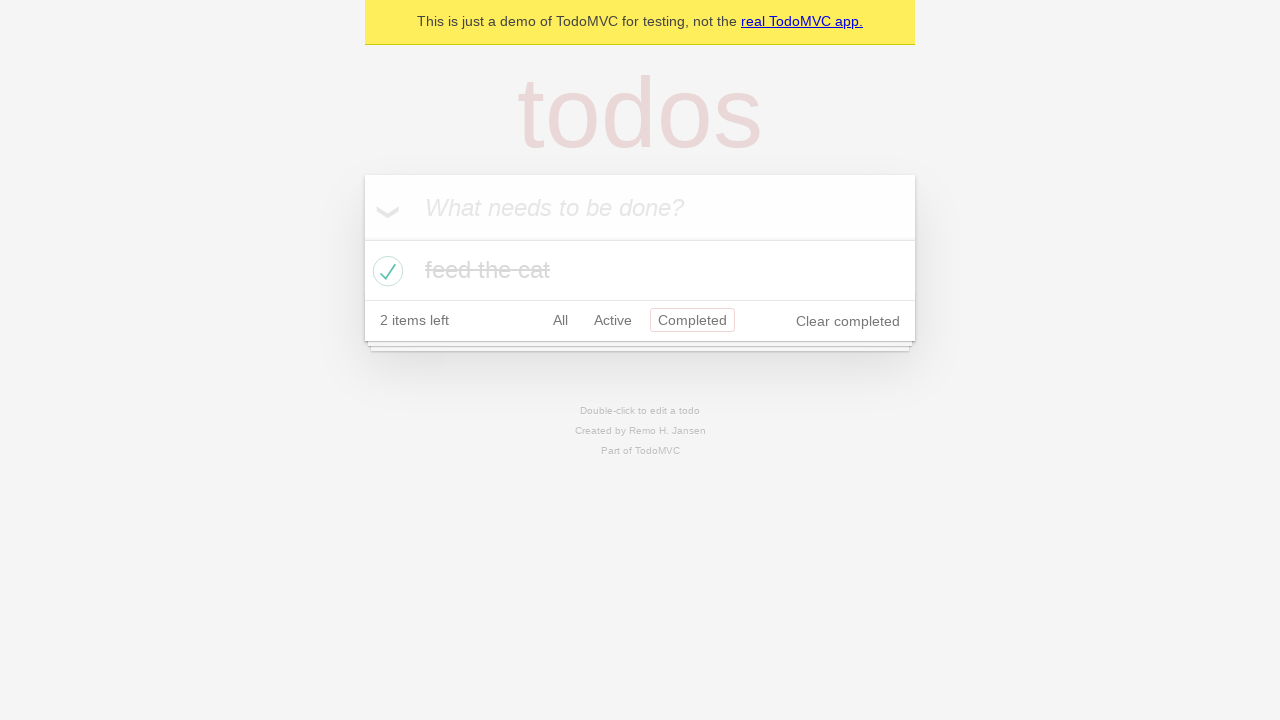

Clicked All filter to display all todo items at (560, 320) on internal:role=link[name="All"i]
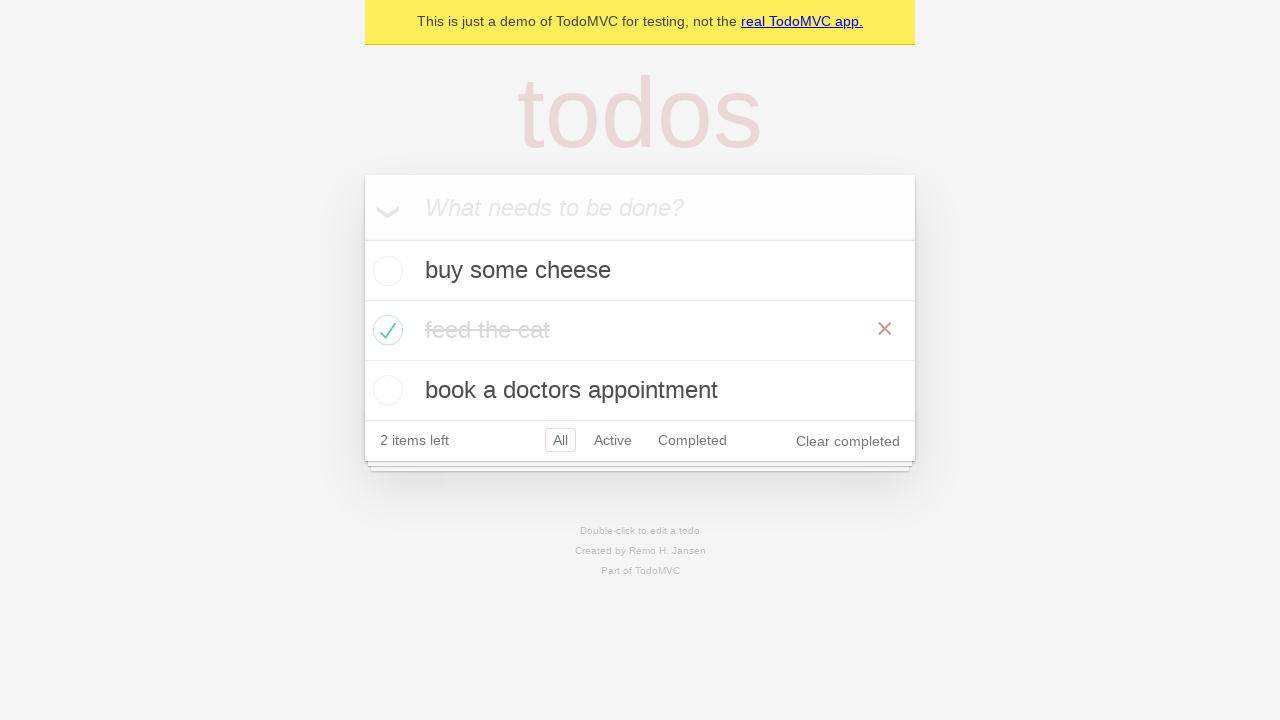

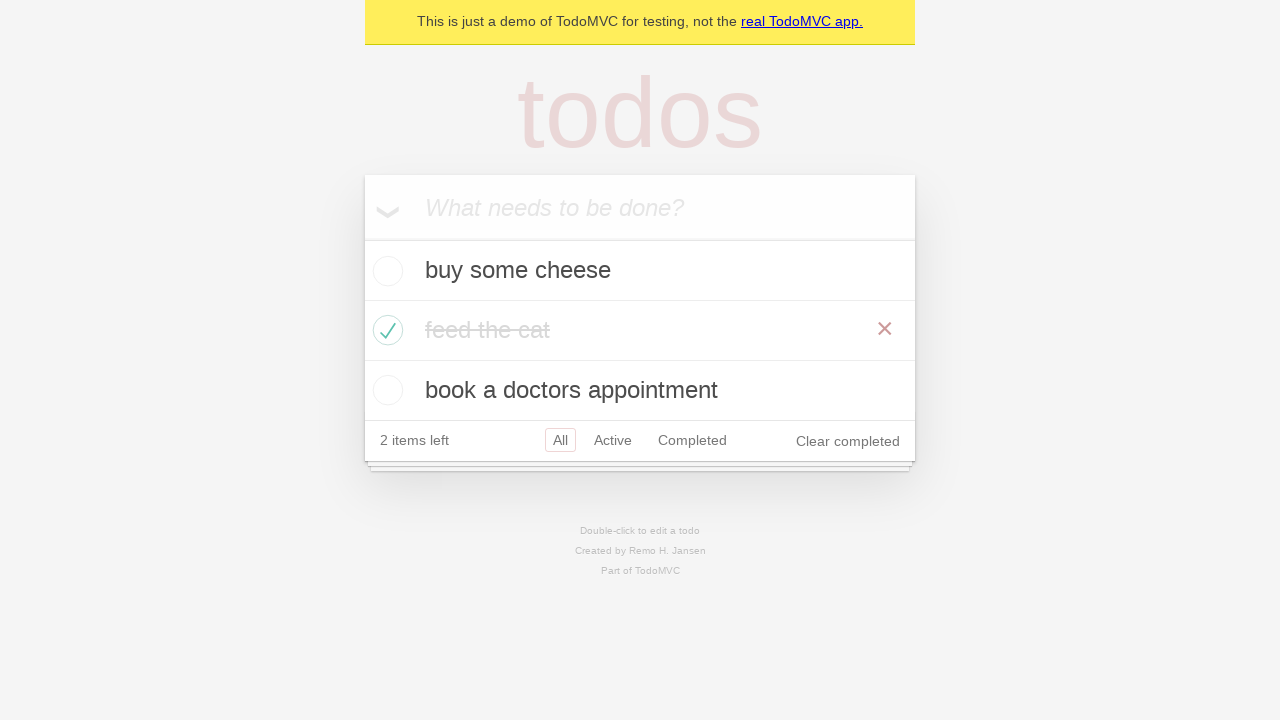